Tests button interactions on DemoQA by performing double-click on the first button, right-click on the second button, and regular click on the third button.

Starting URL: https://demoqa.com/buttons

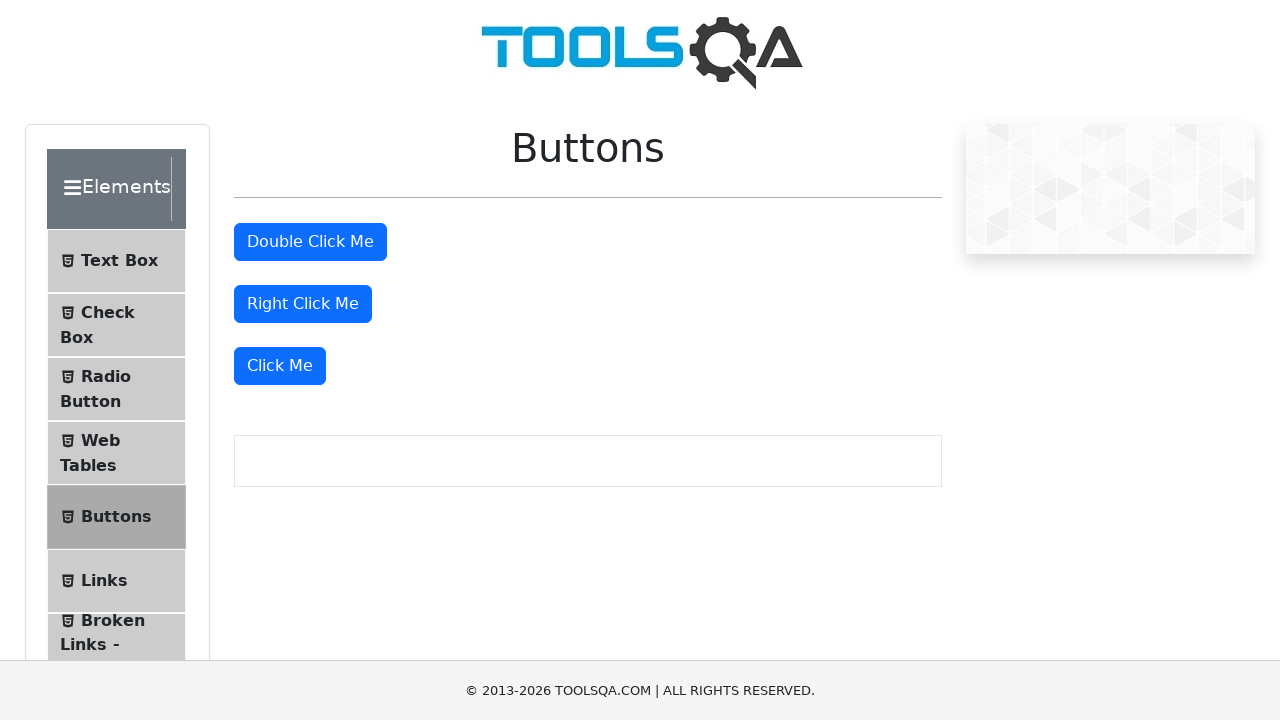

Located all primary buttons on DemoQA buttons page
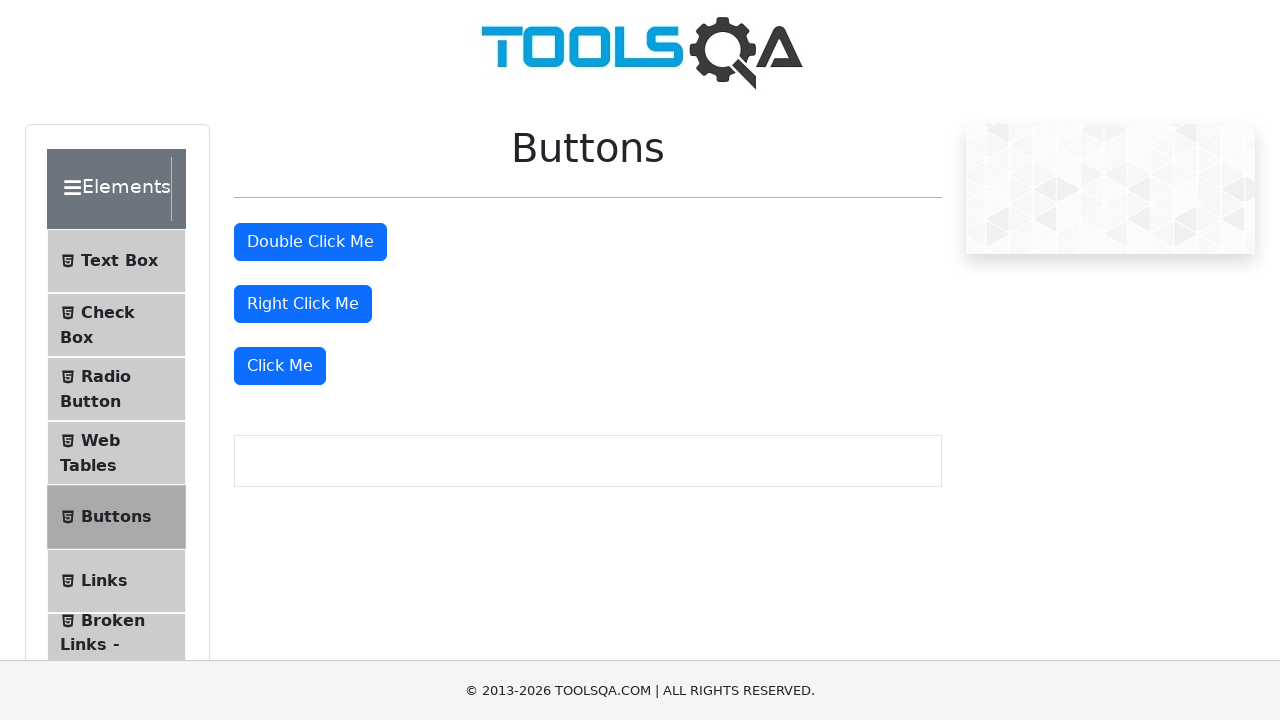

Double-clicked the first button at (310, 242) on .btn-primary >> nth=0
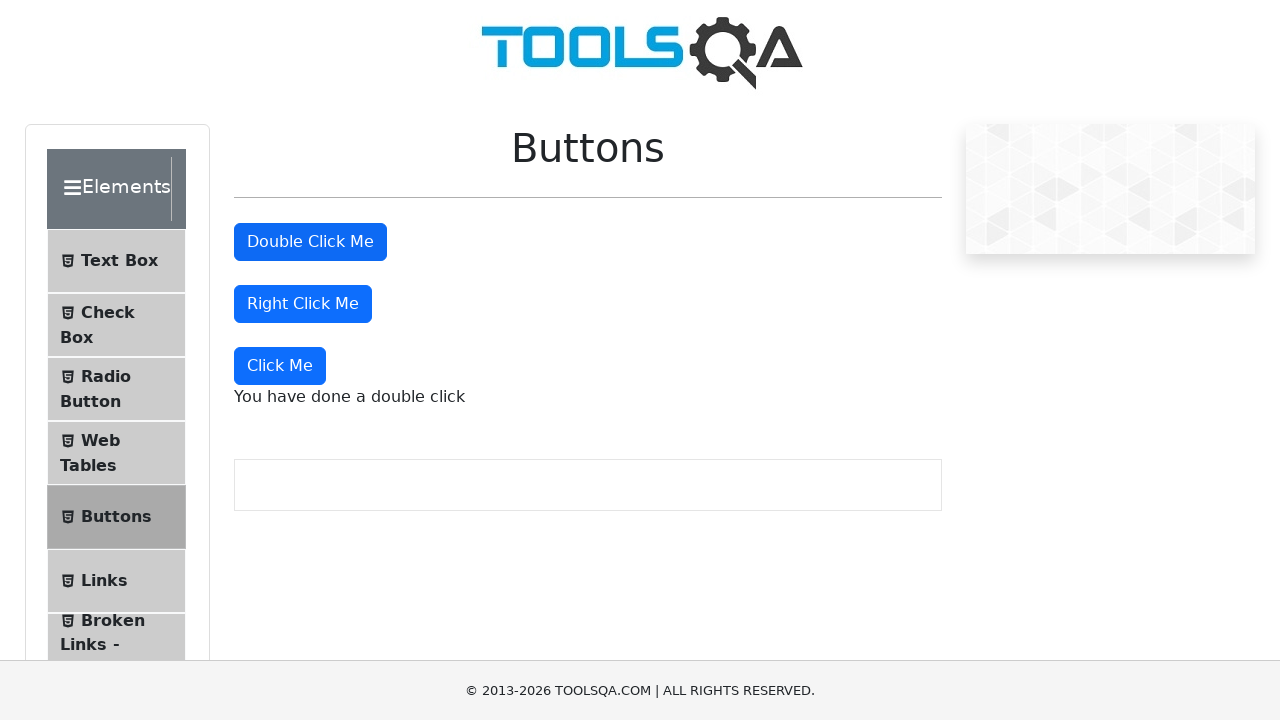

Right-clicked the second button at (303, 304) on .btn-primary >> nth=1
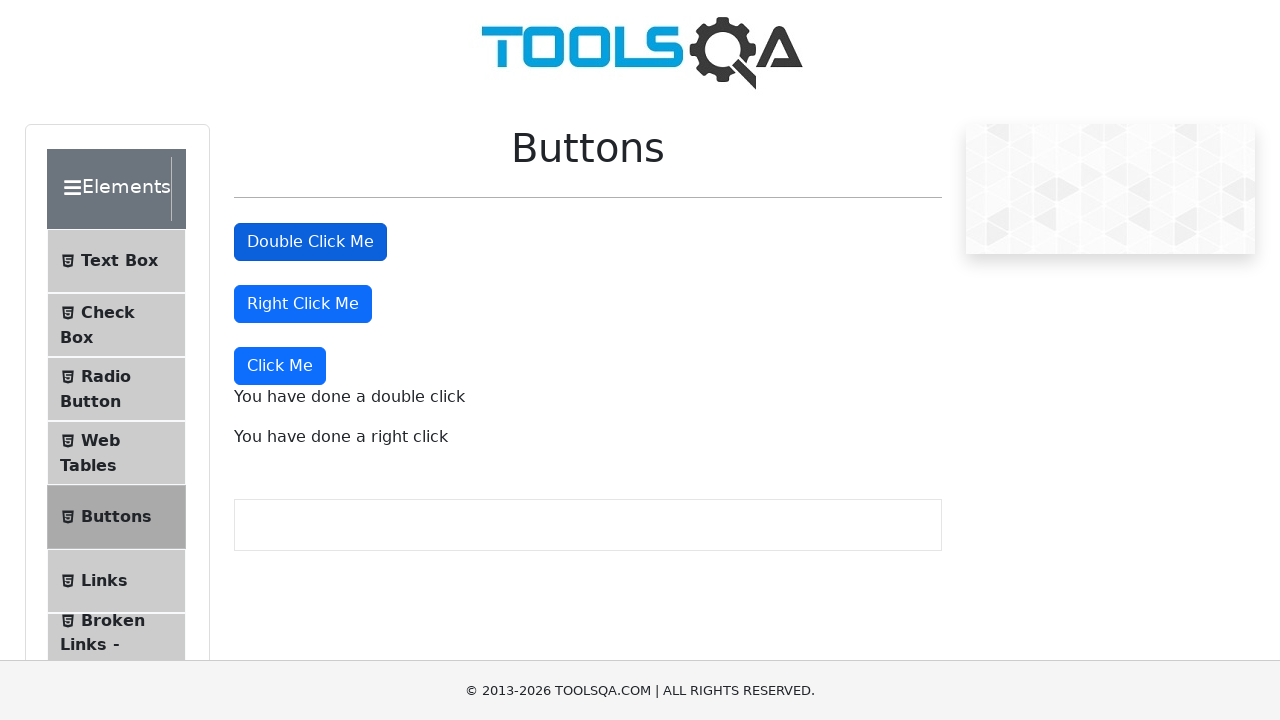

Clicked the third button at (280, 366) on .btn-primary >> nth=2
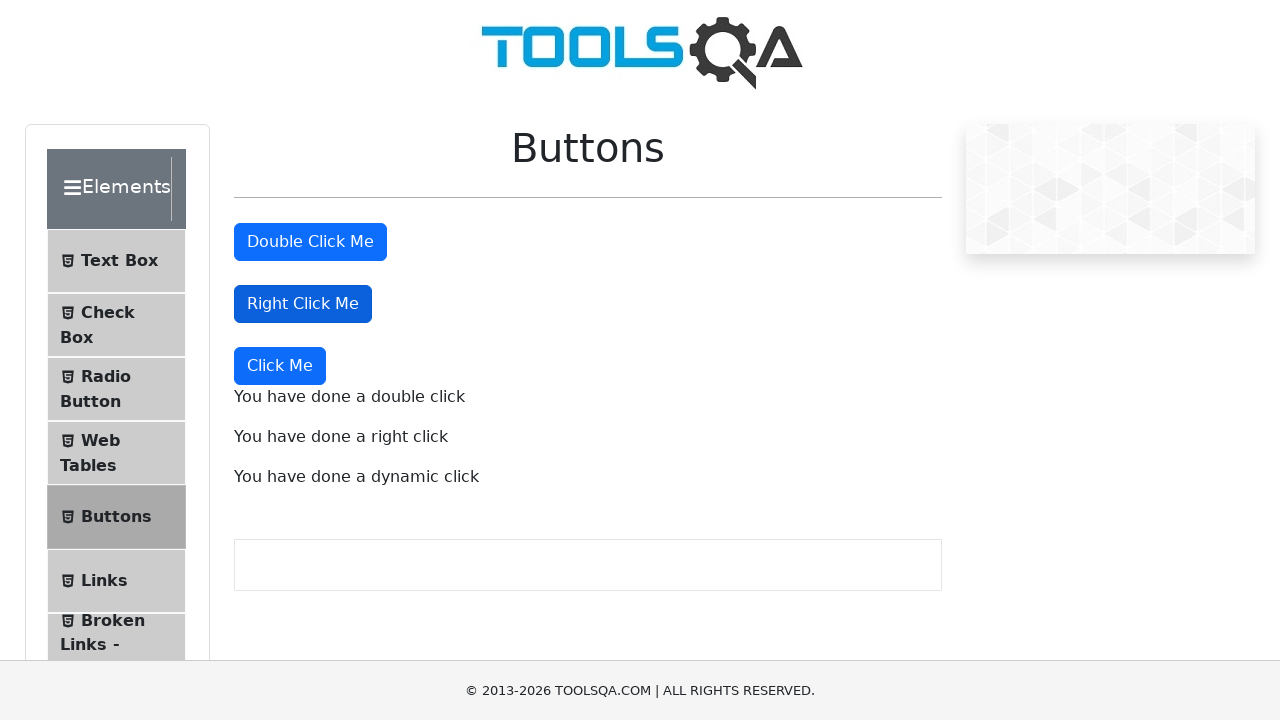

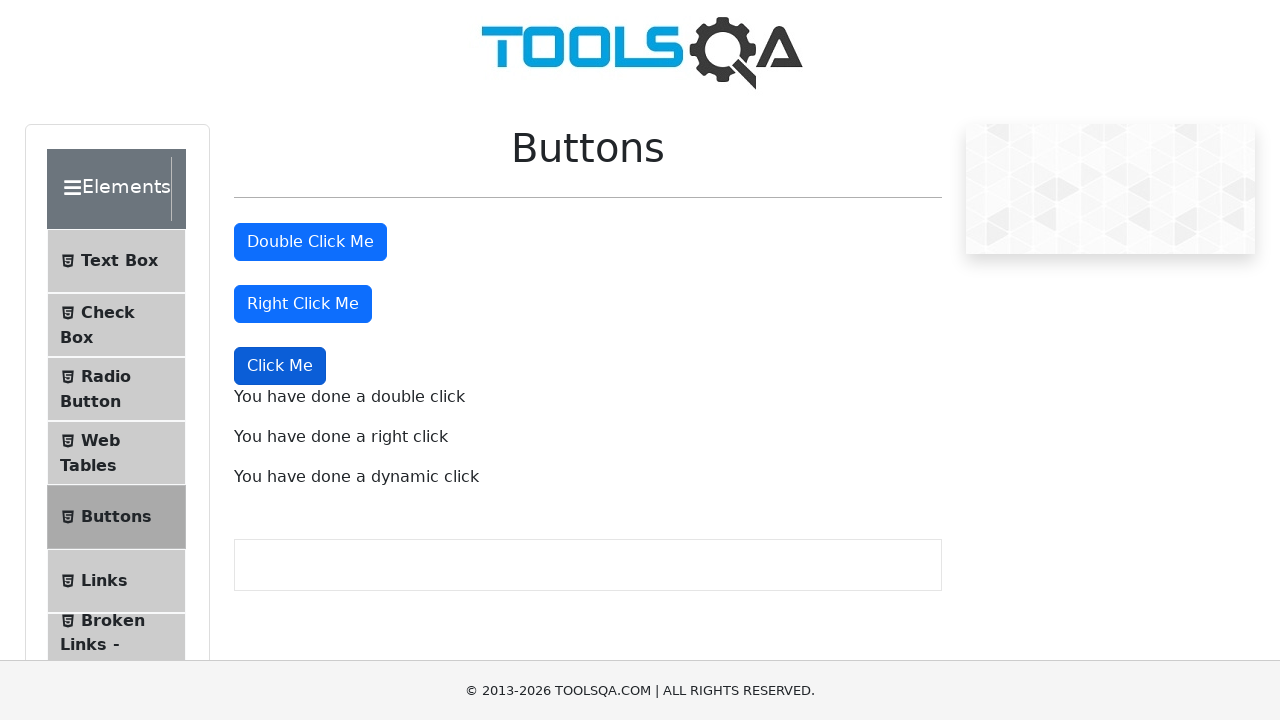